Tests dropdown selection functionality by selecting different options using various methods

Starting URL: https://the-internet.herokuapp.com/dropdown

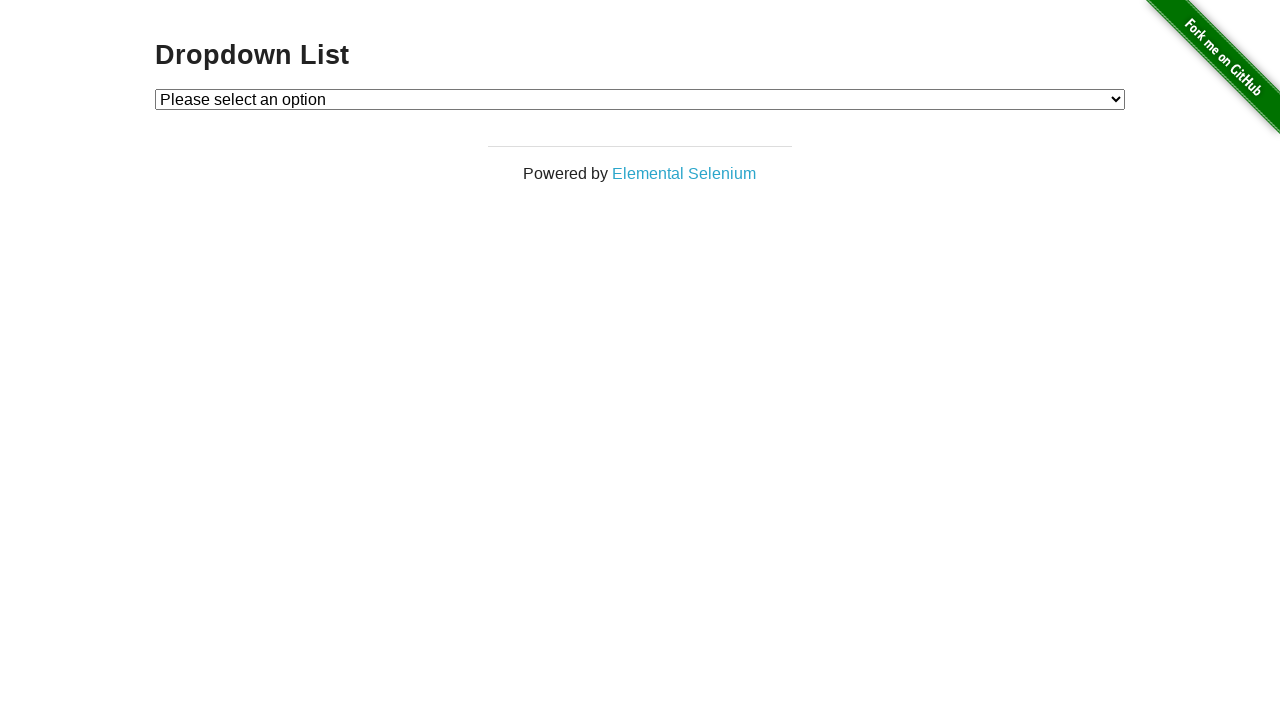

Selected option 1 by value on #dropdown
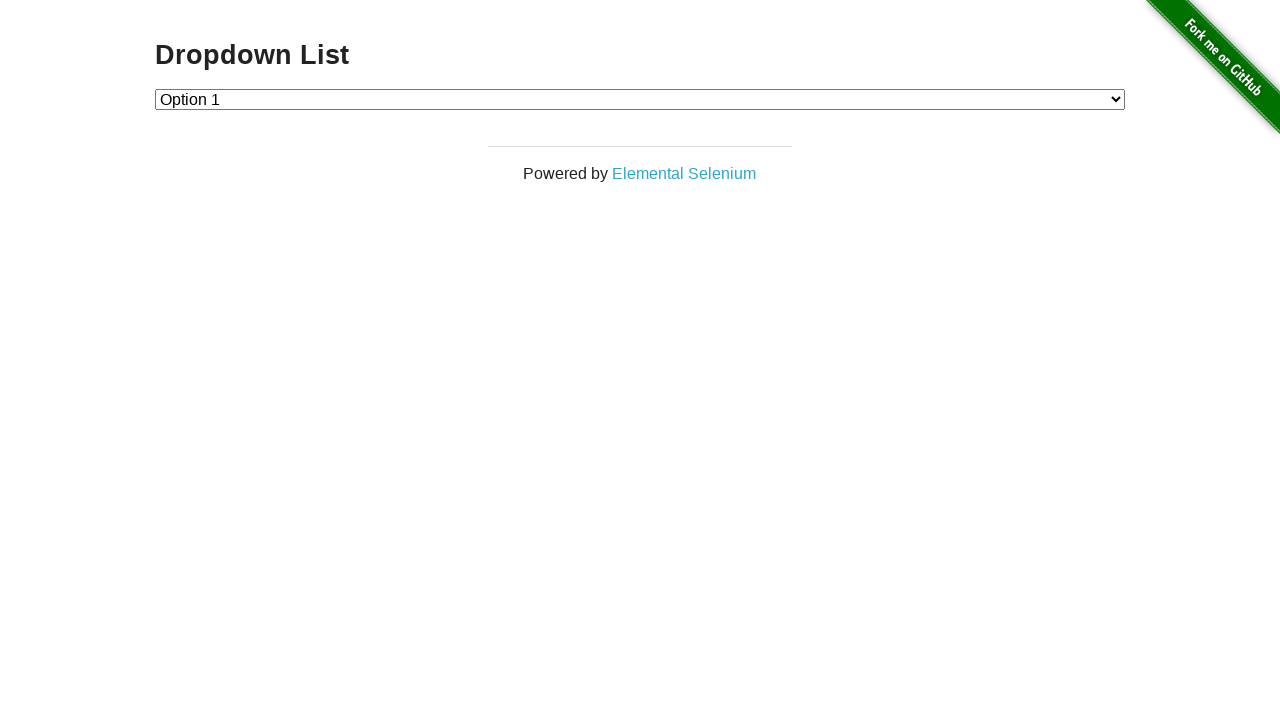

Selected option 2 by value on #dropdown
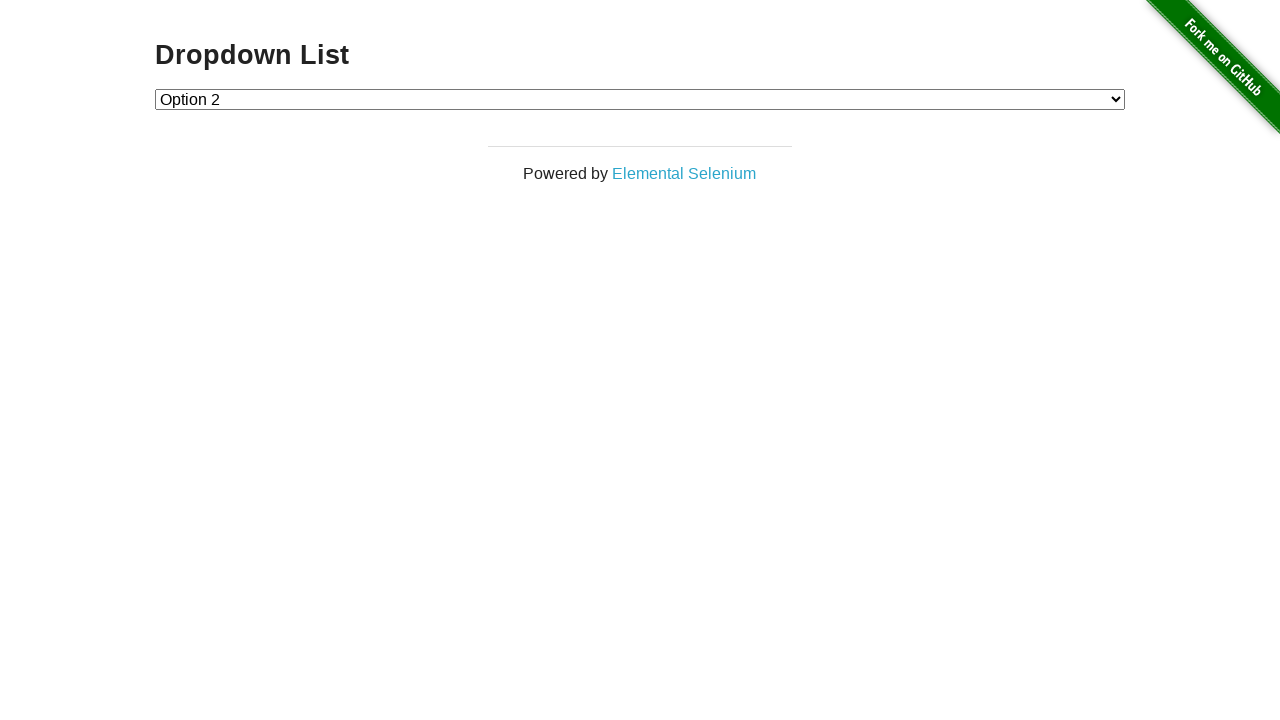

Selected blank option by value on #dropdown
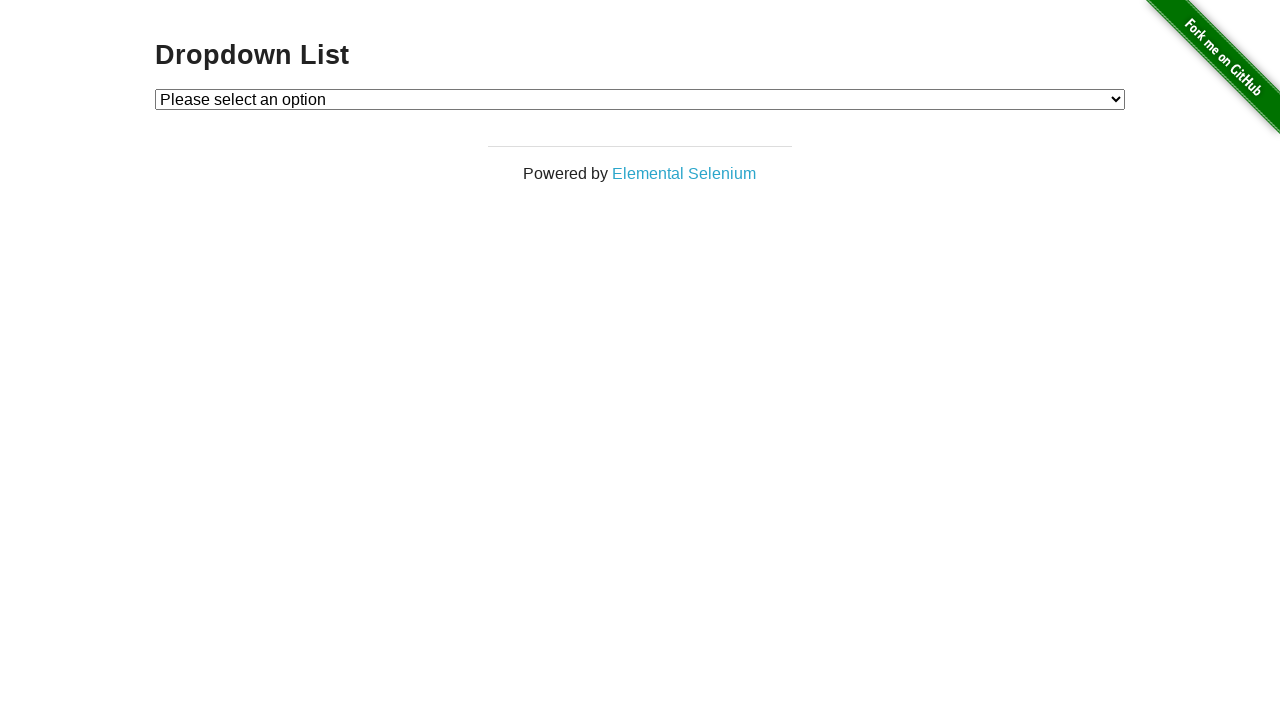

Selected option 1 by visible text on #dropdown
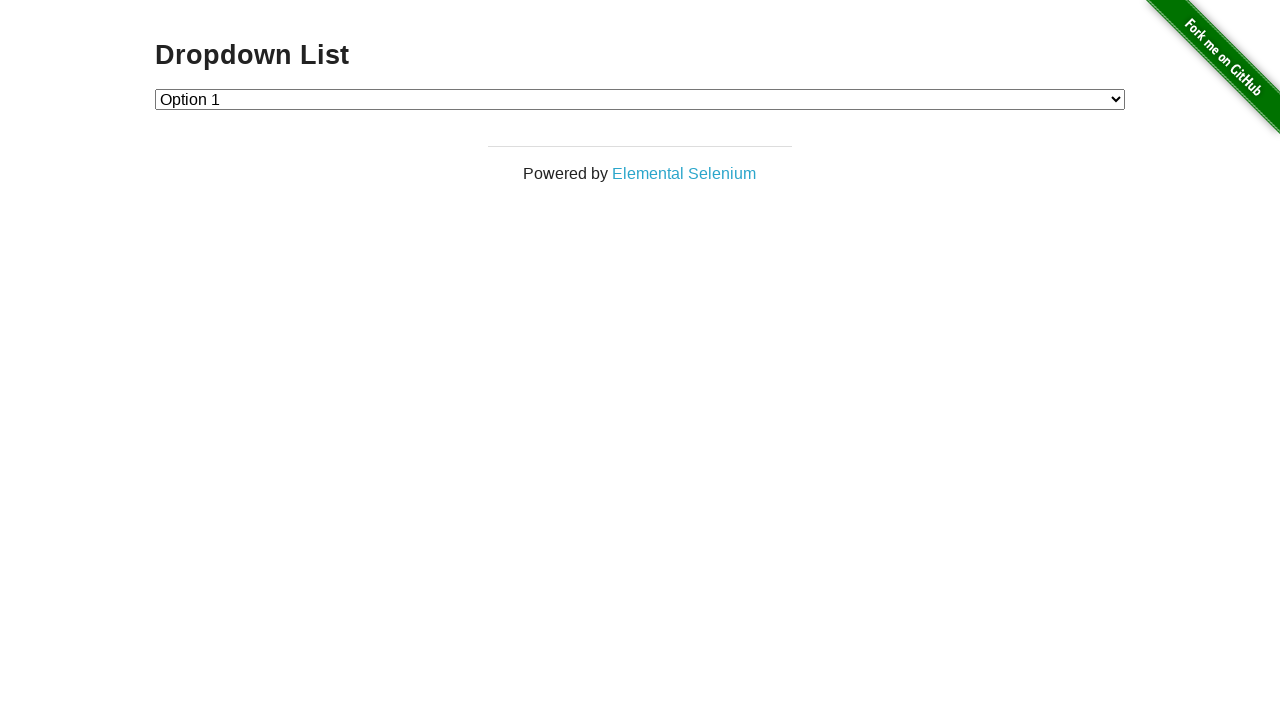

Selected option 2 by visible text on #dropdown
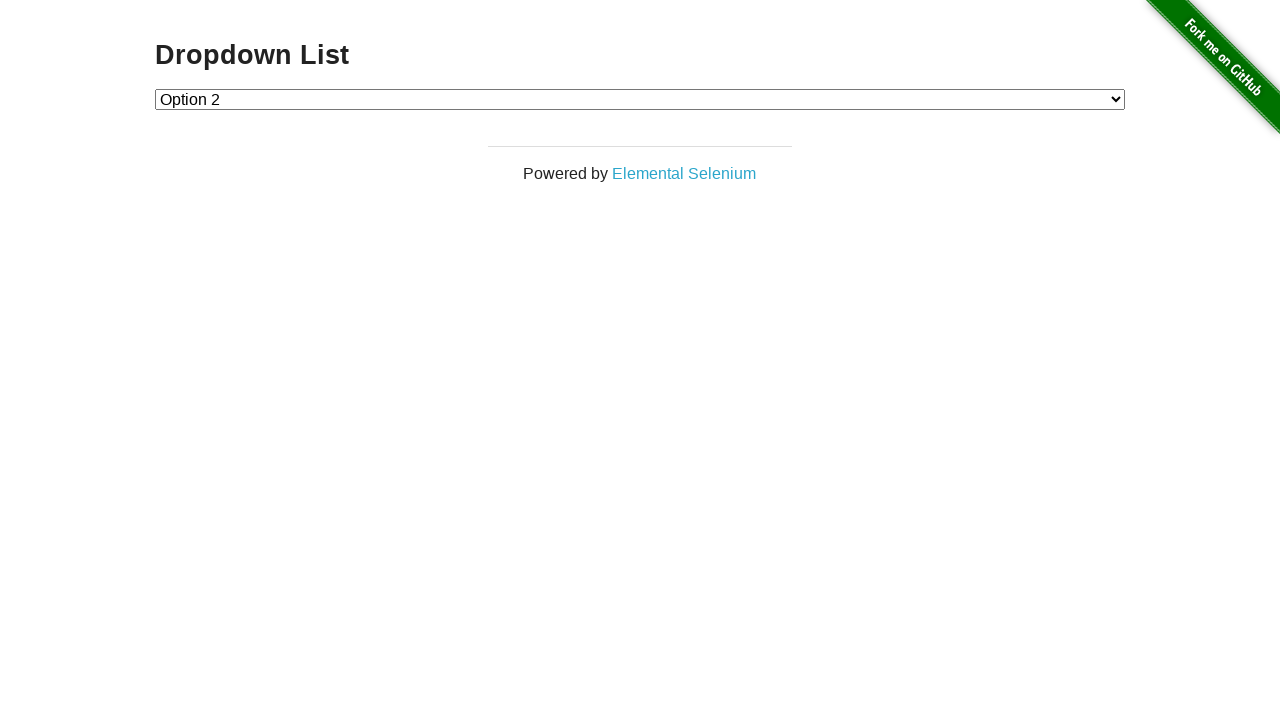

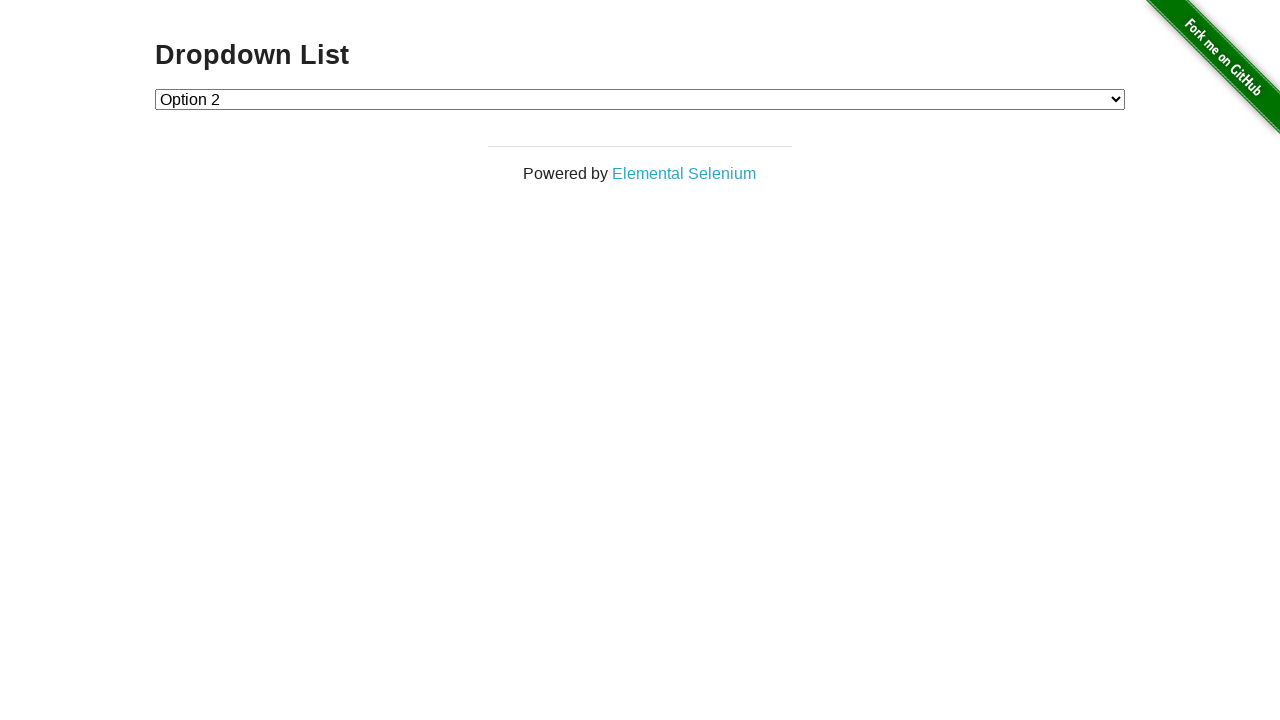